Tests the Remove button functionality on a dynamic controls page by clicking Remove, waiting for loading to complete, and verifying the checkbox disappears and "It's gone!" message appears.

Starting URL: https://practice.cydeo.com/dynamic_controls

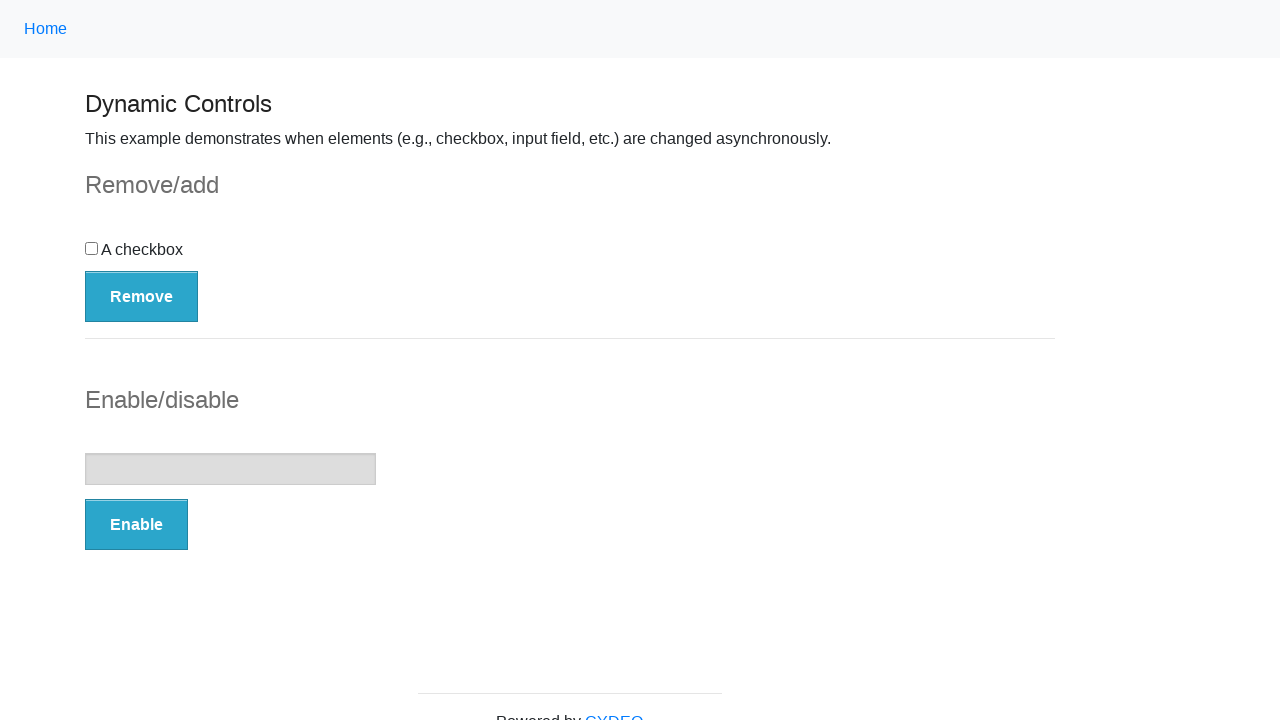

Clicked the Remove button at (142, 296) on button:has-text('Remove')
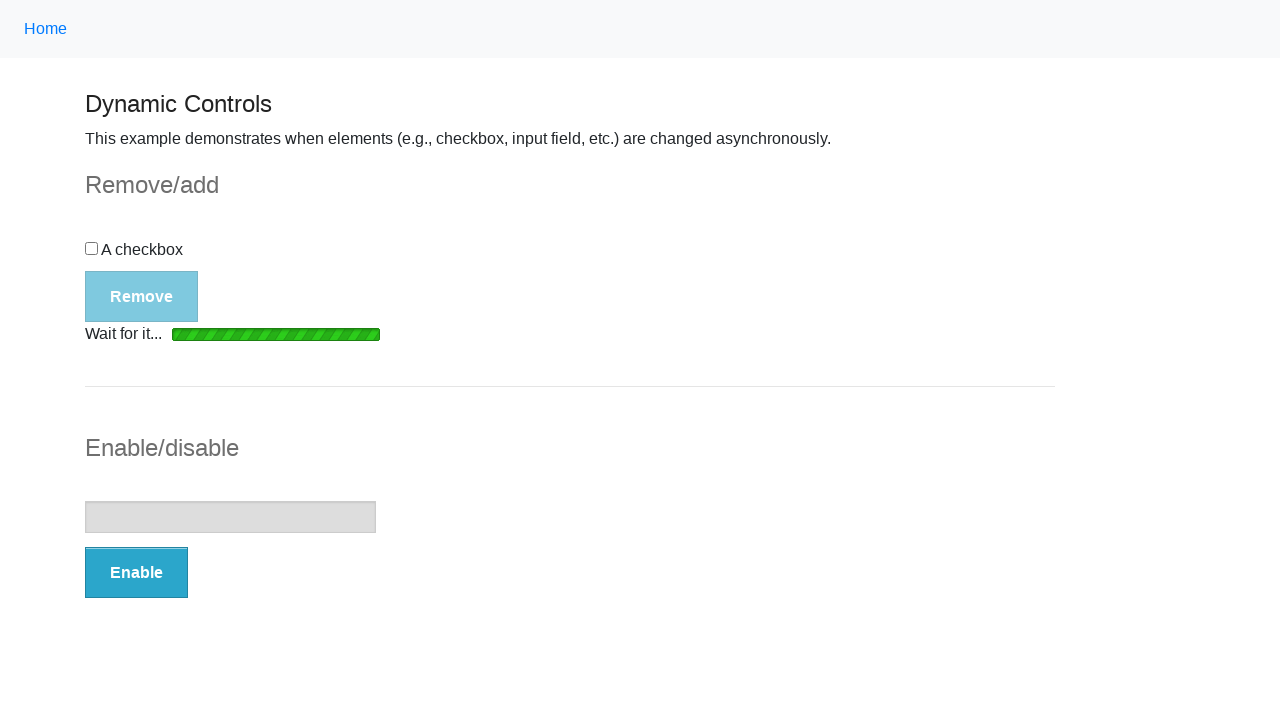

Loading bar disappeared
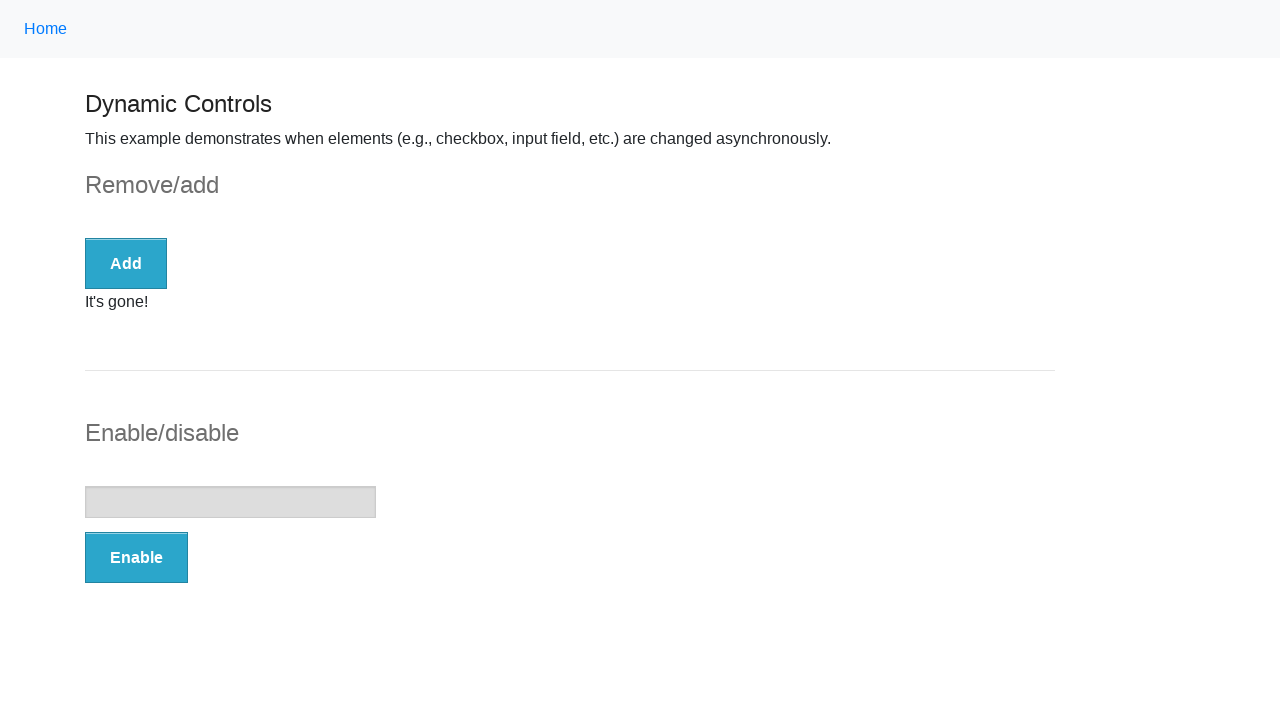

Checkbox is no longer displayed
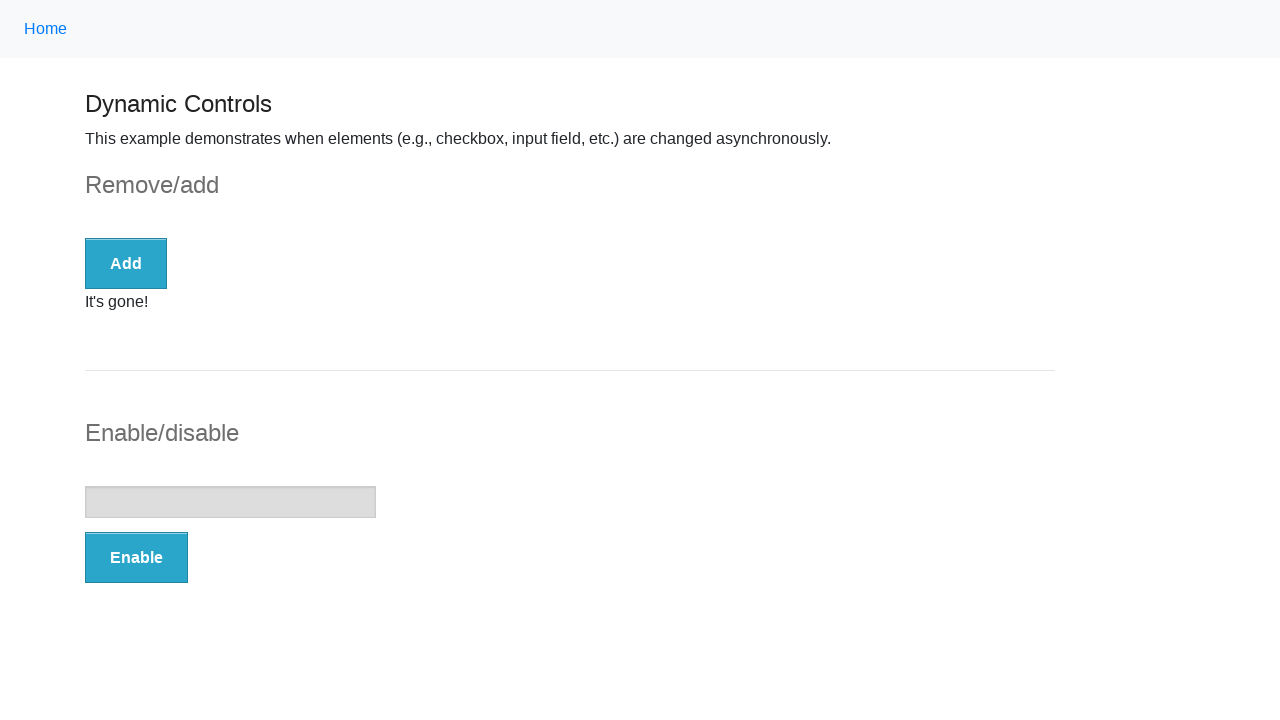

"It's gone!" message appeared
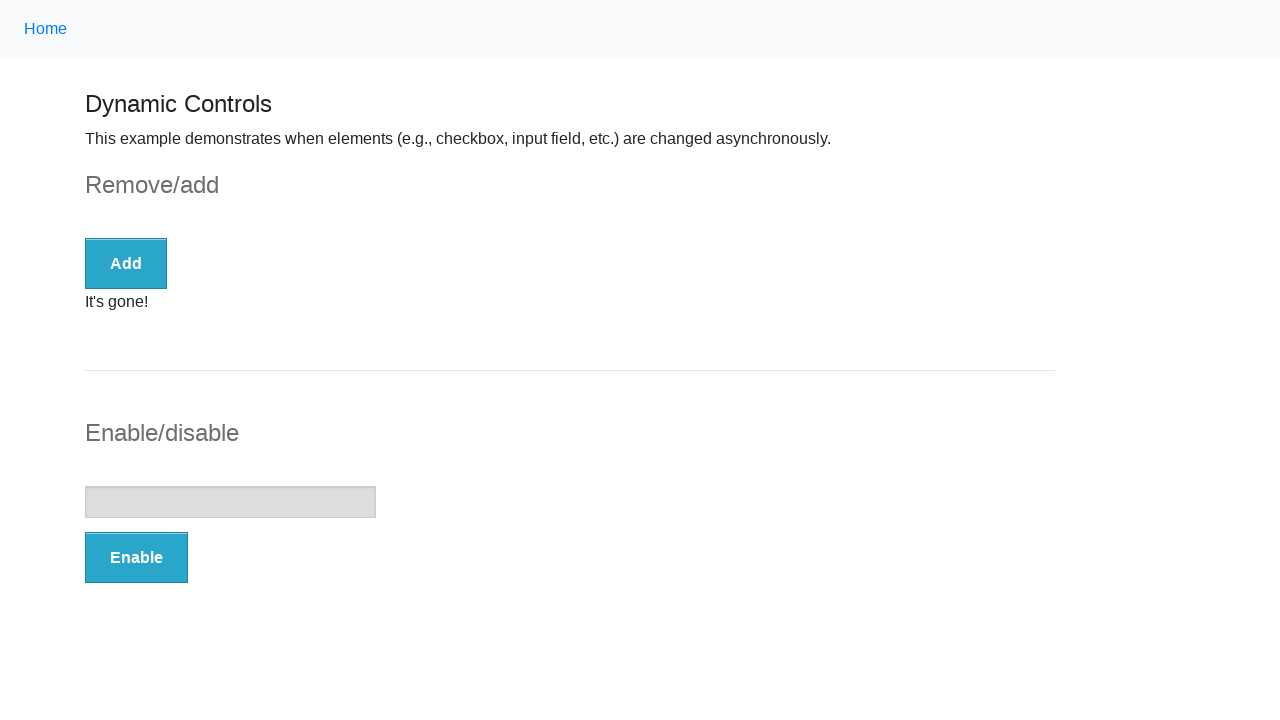

Verified message text is exactly "It's gone!"
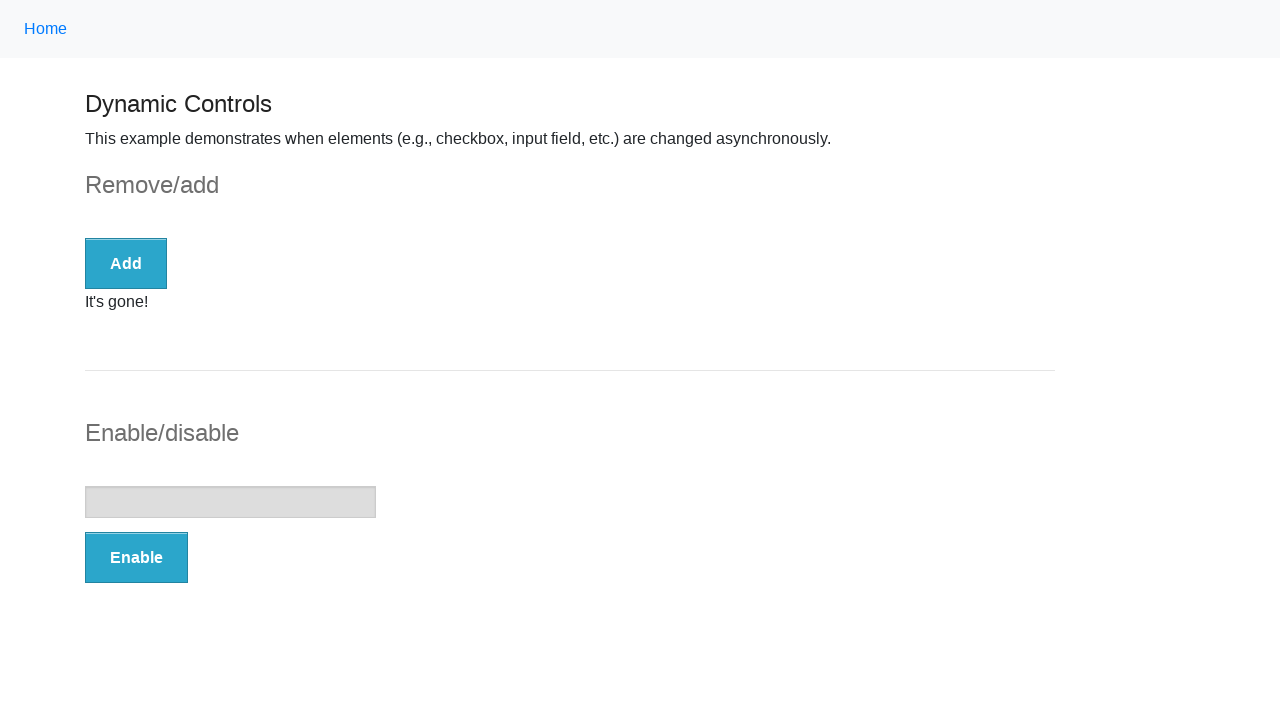

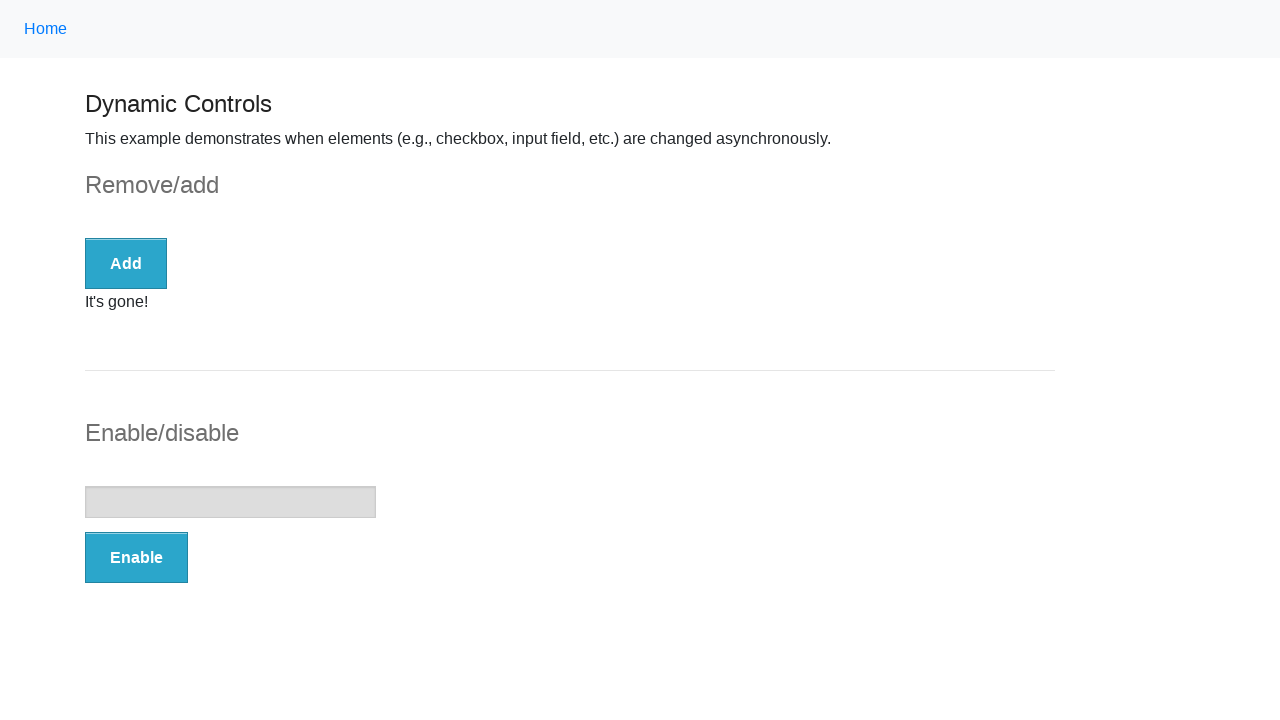